Tests a mathematical form by retrieving a value from an element attribute, calculating a result, filling the answer field, selecting checkboxes and radio buttons, and submitting the form

Starting URL: http://suninjuly.github.io/get_attribute.html

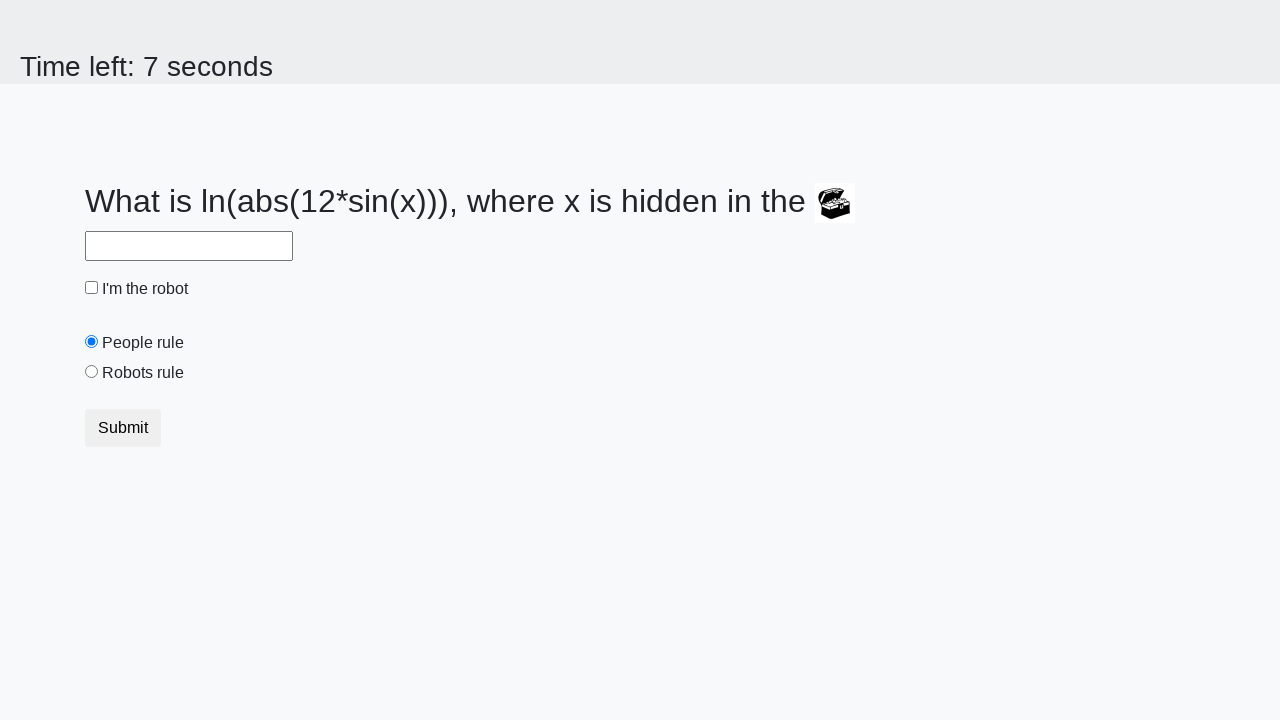

Located treasure element
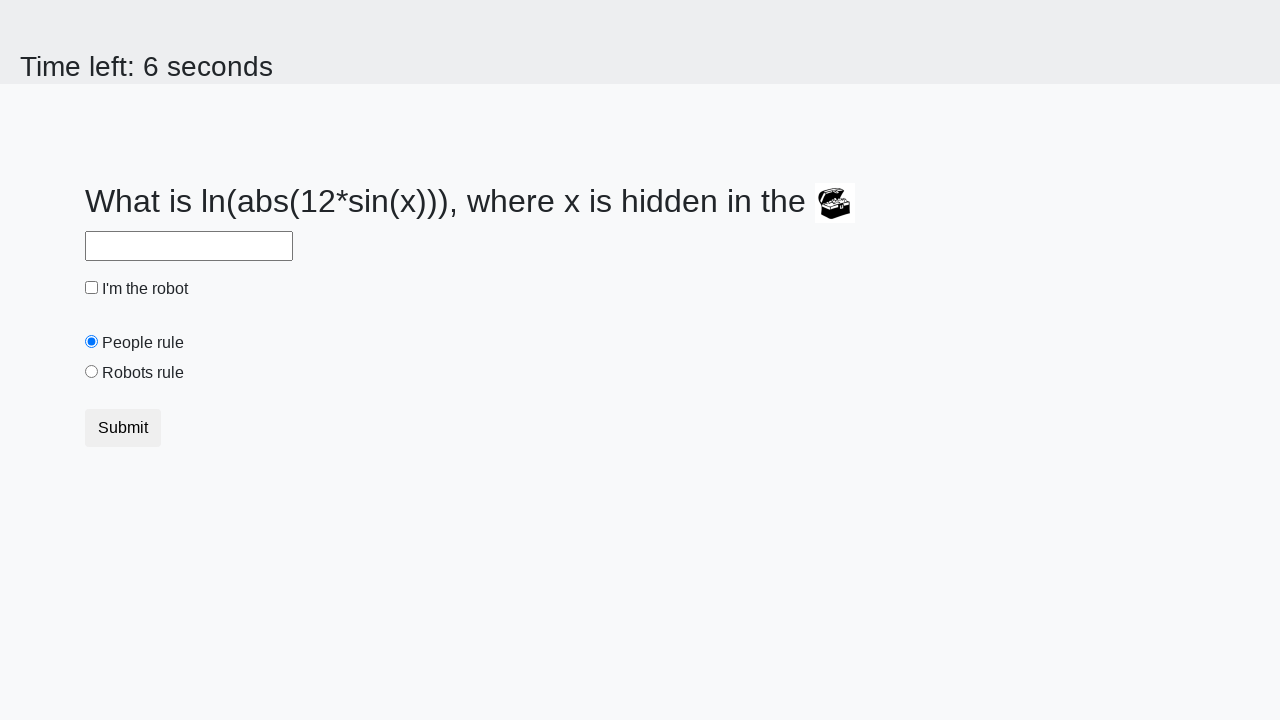

Retrieved valuex attribute from treasure element: 662
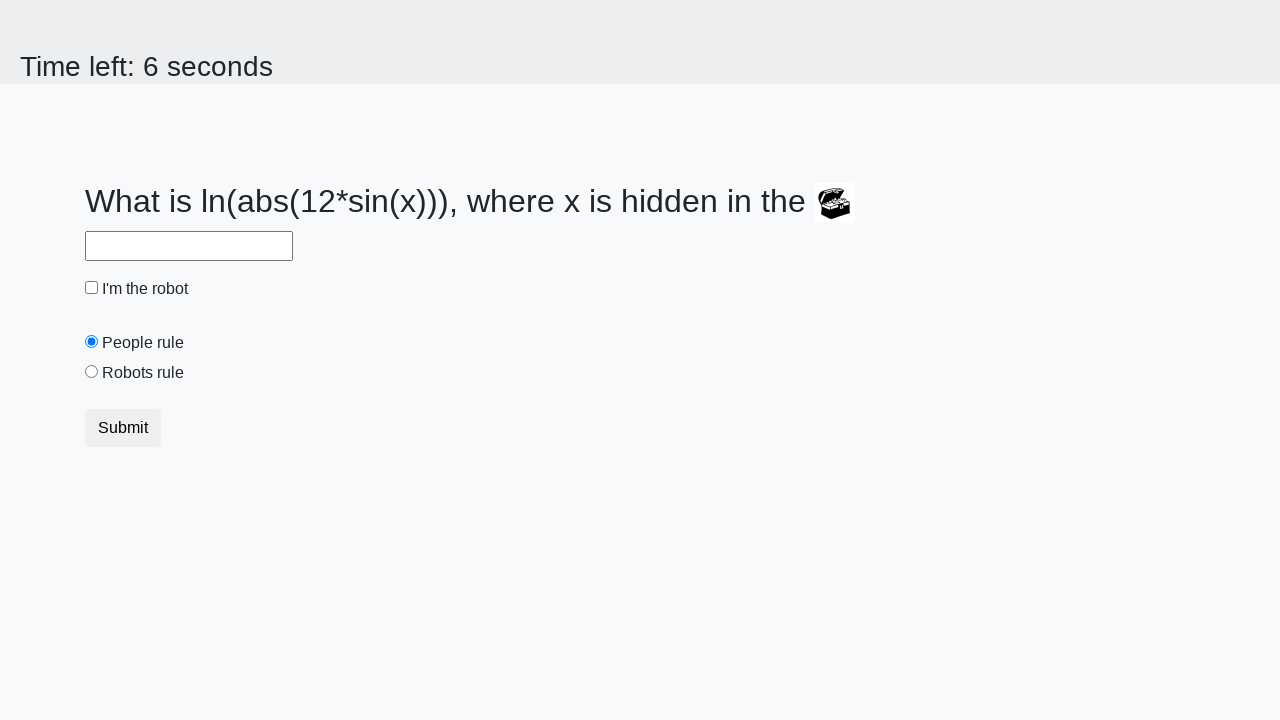

Calculated mathematical result using formula: 2.221222400913369
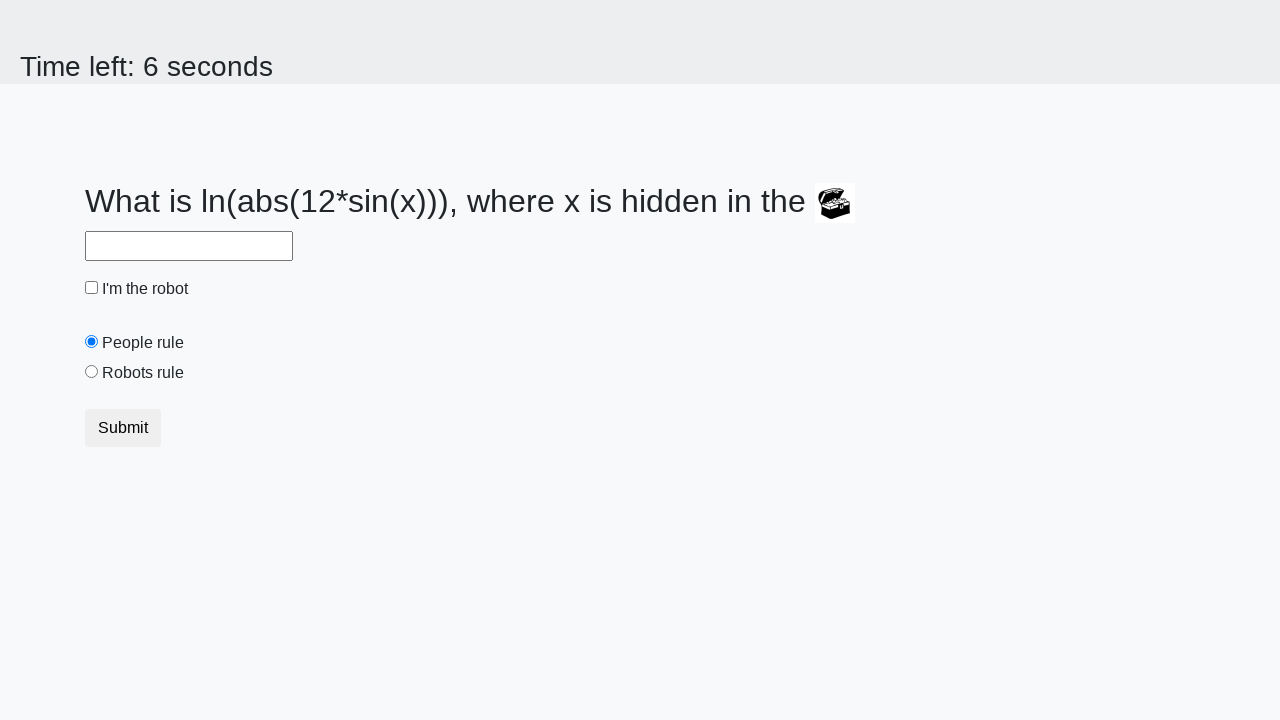

Filled answer field with calculated result on #answer
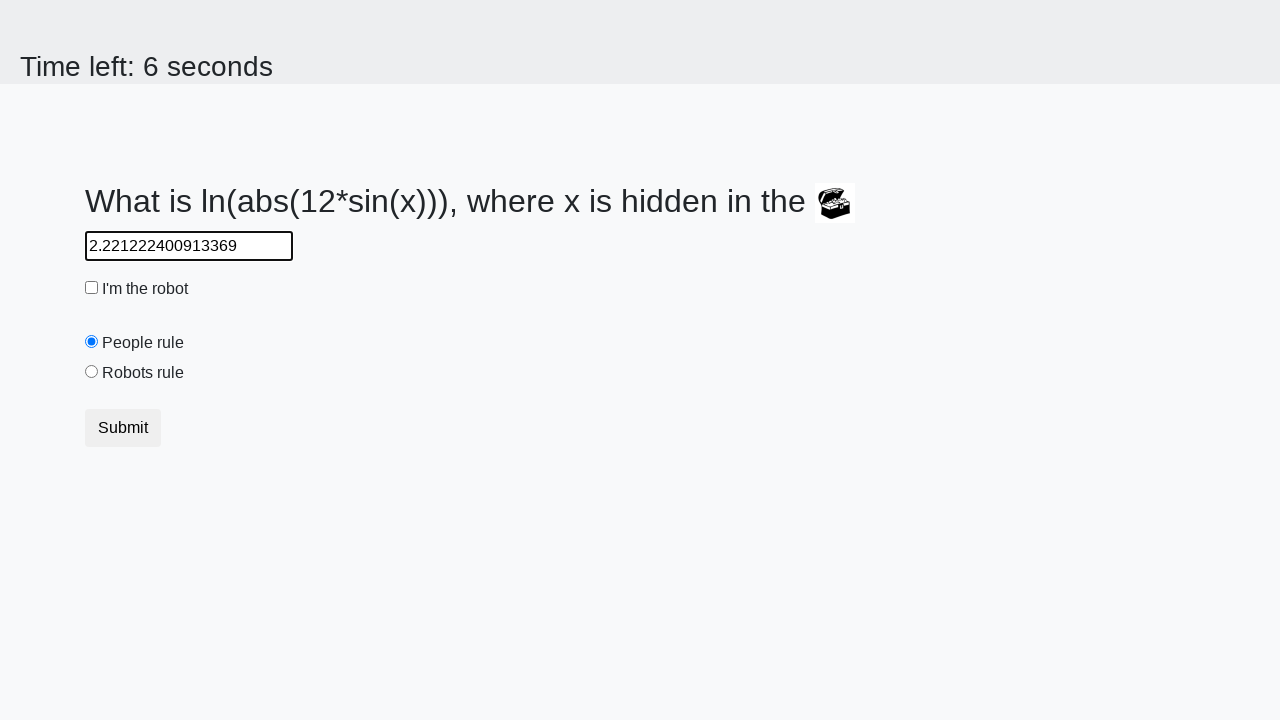

Clicked robot checkbox at (92, 288) on #robotCheckbox
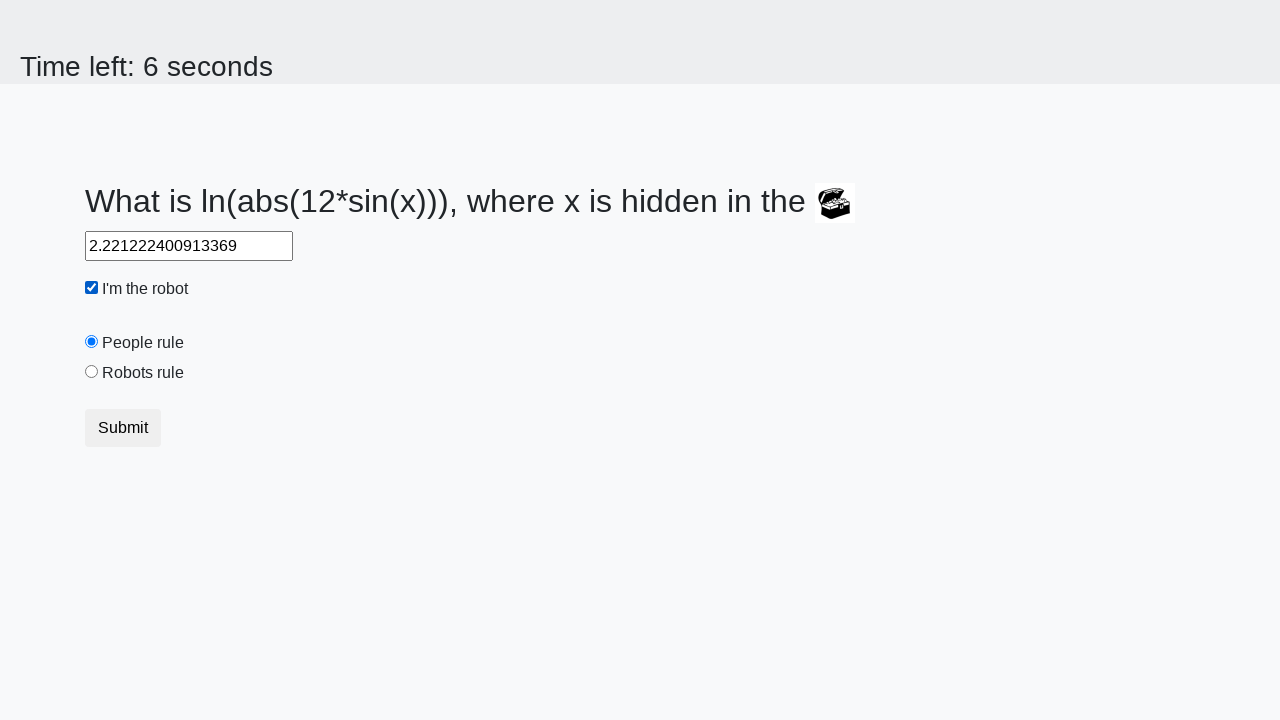

Clicked robots rule radio button at (92, 372) on #robotsRule
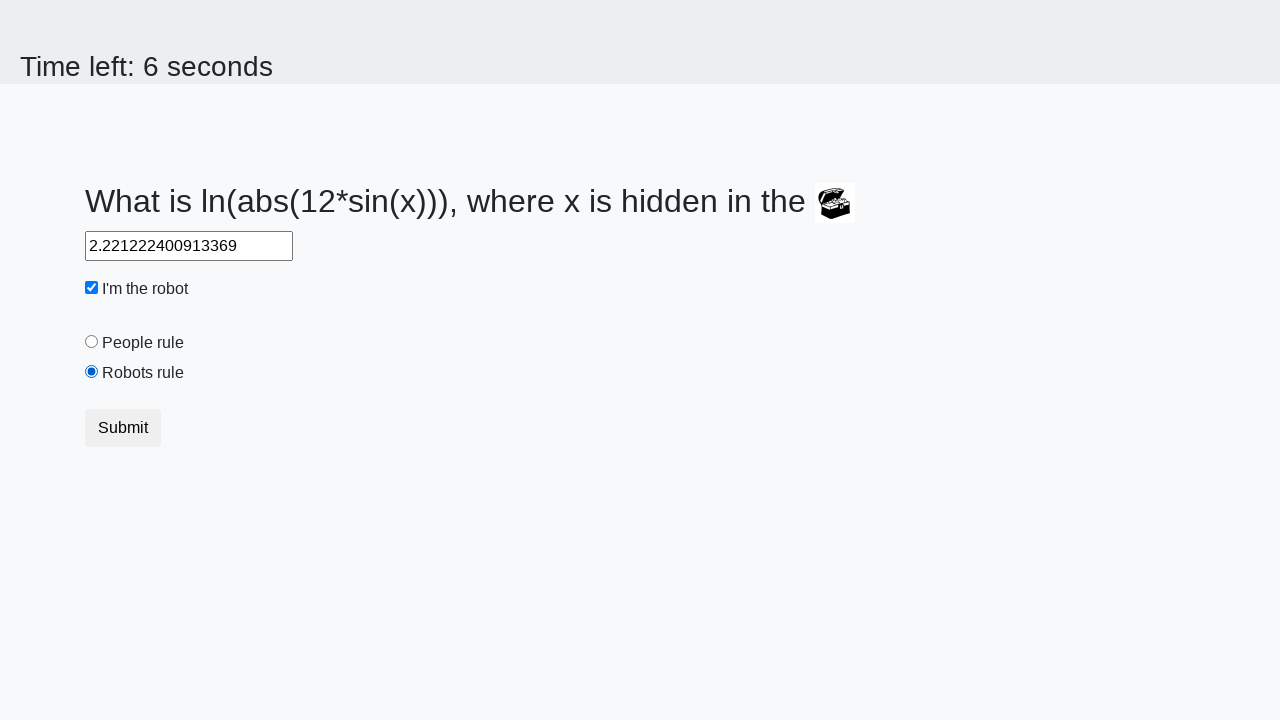

Clicked submit button to submit form at (123, 428) on button[type="submit"]
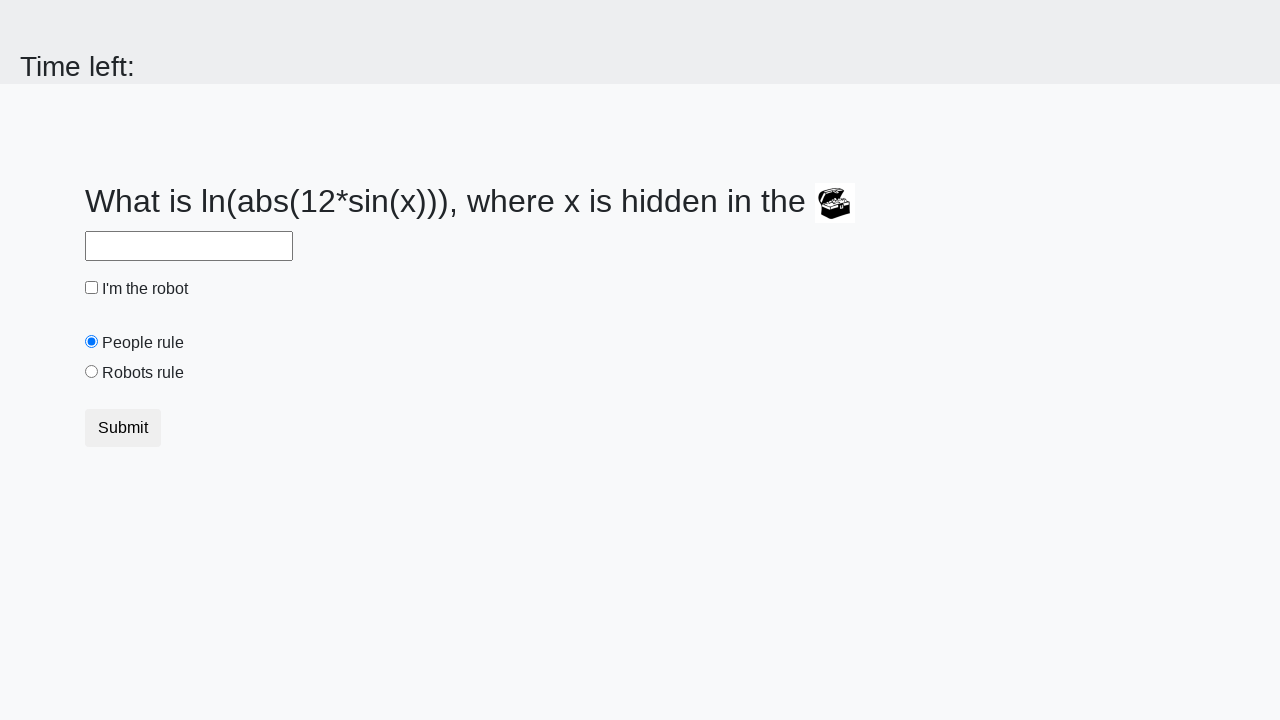

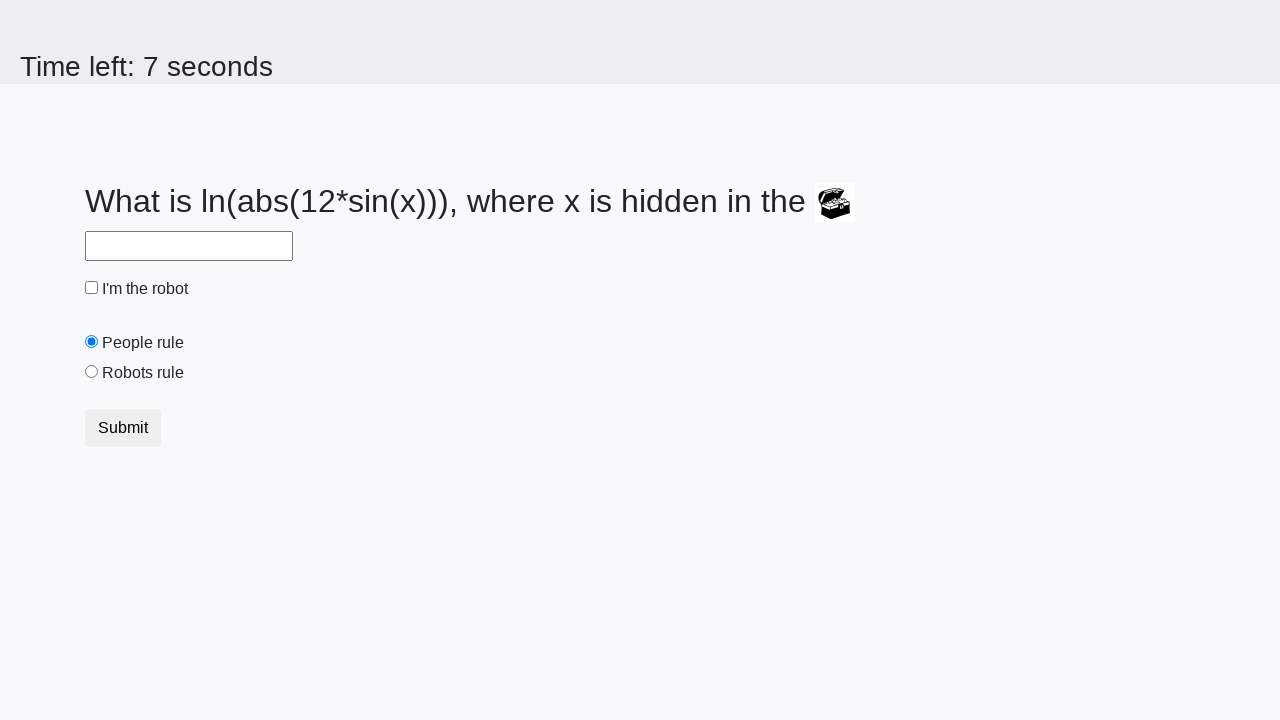